Tests opening a new browser tab by clicking a button and verifying the new tab content displays the welcome message

Starting URL: https://formy-project.herokuapp.com/switch-window

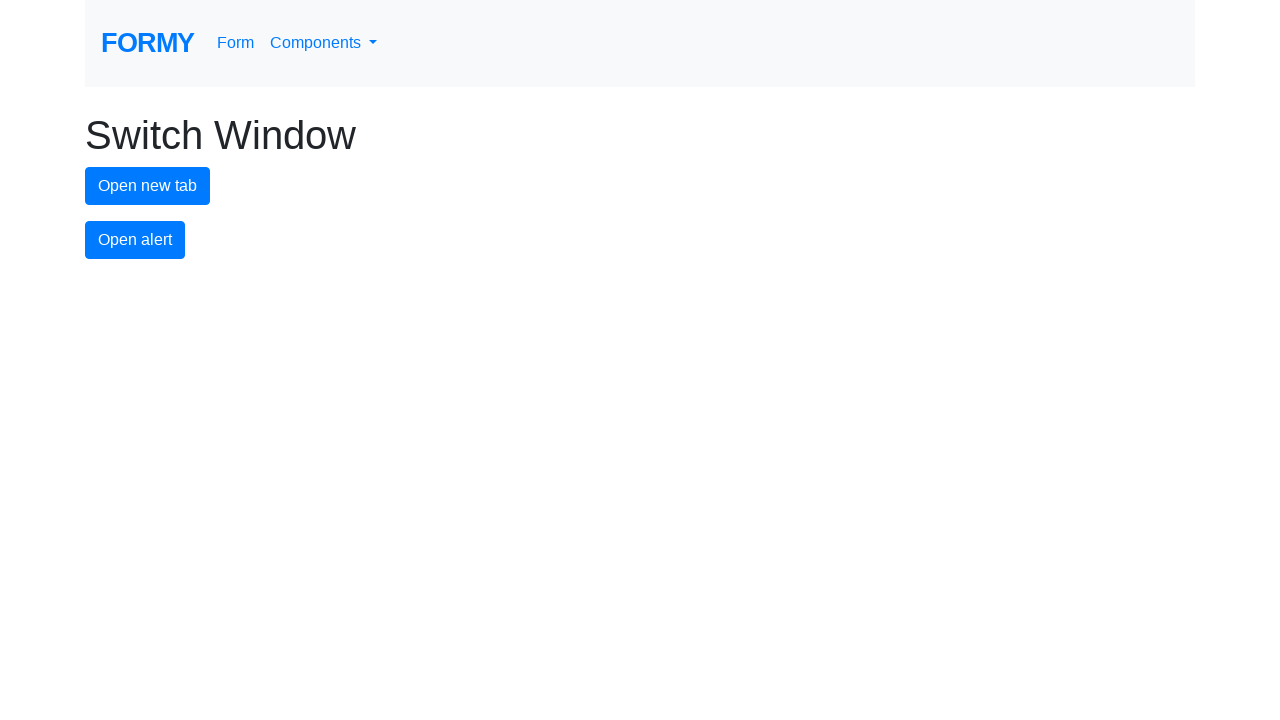

Clicked button to open new tab at (148, 186) on #new-tab-button
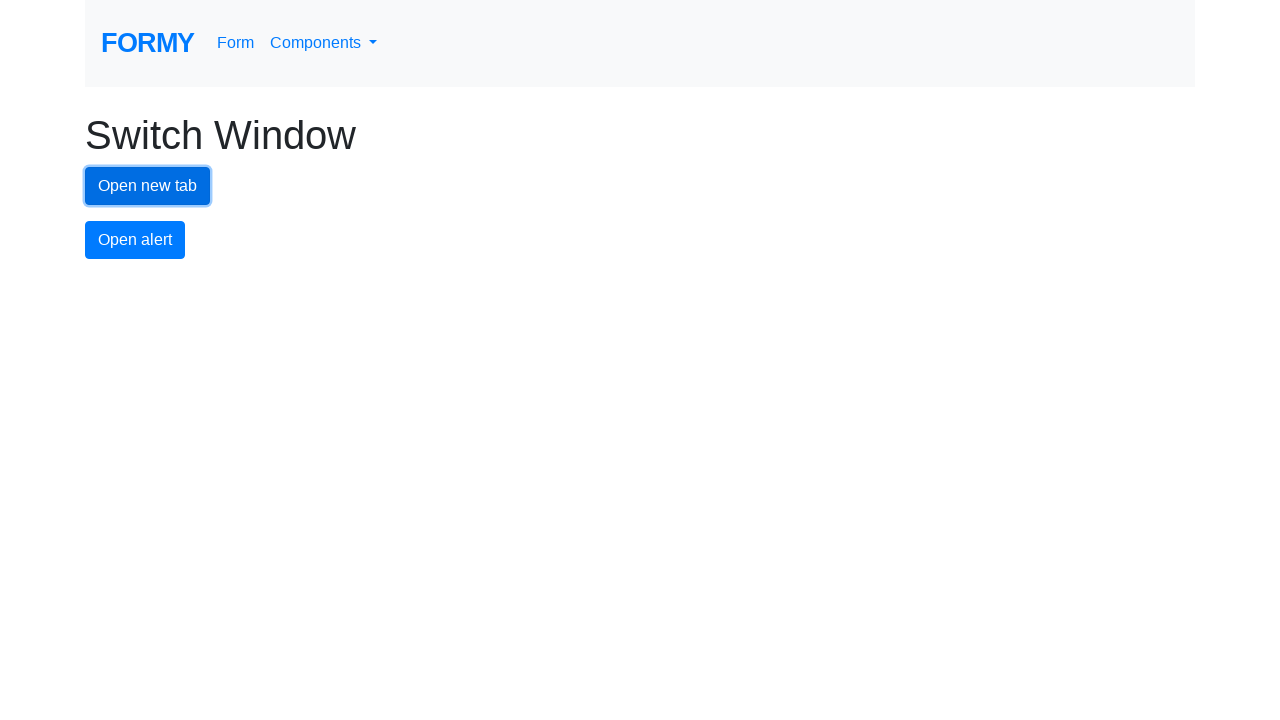

New tab opened and captured
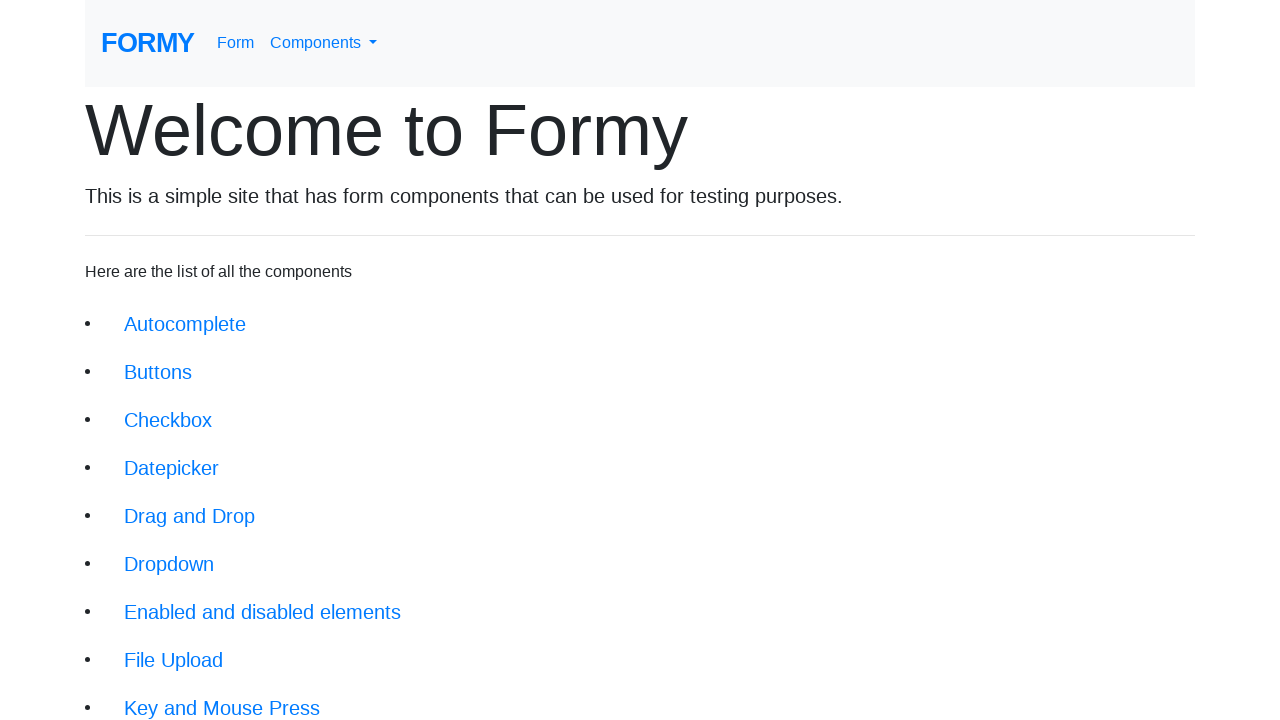

Welcome message element loaded on new tab
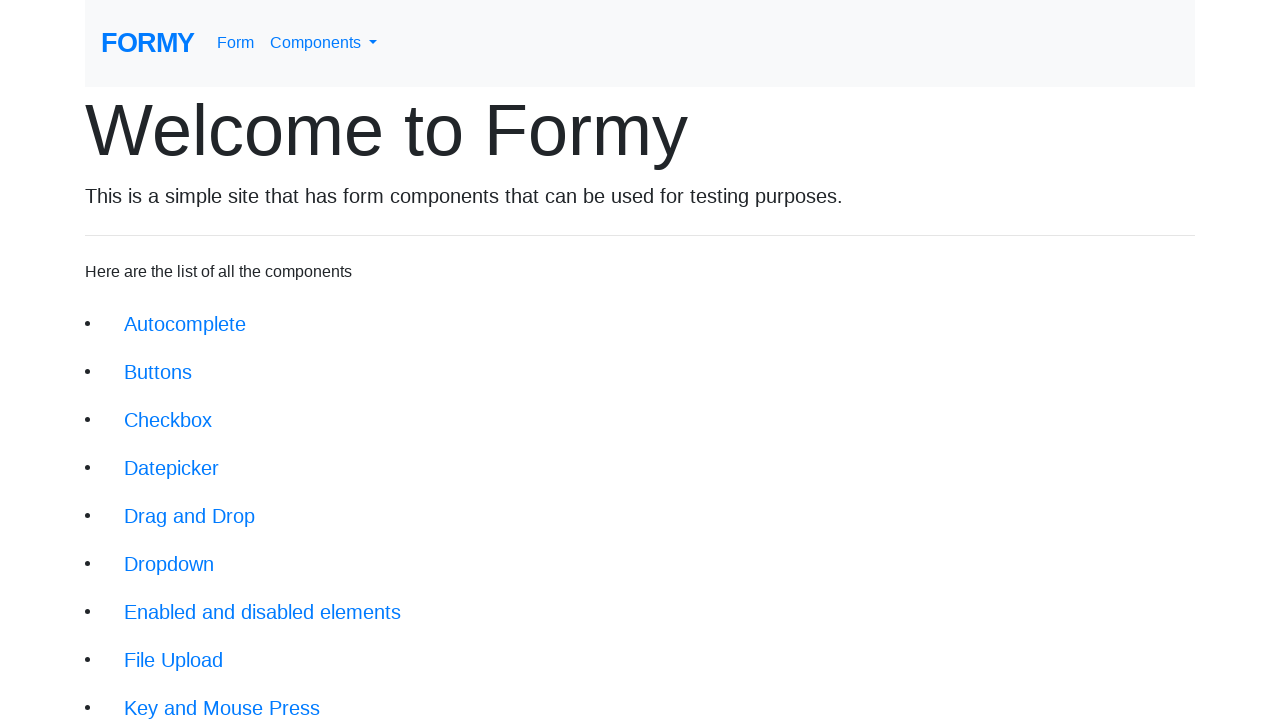

Verified welcome message displays 'Welcome to Formy'
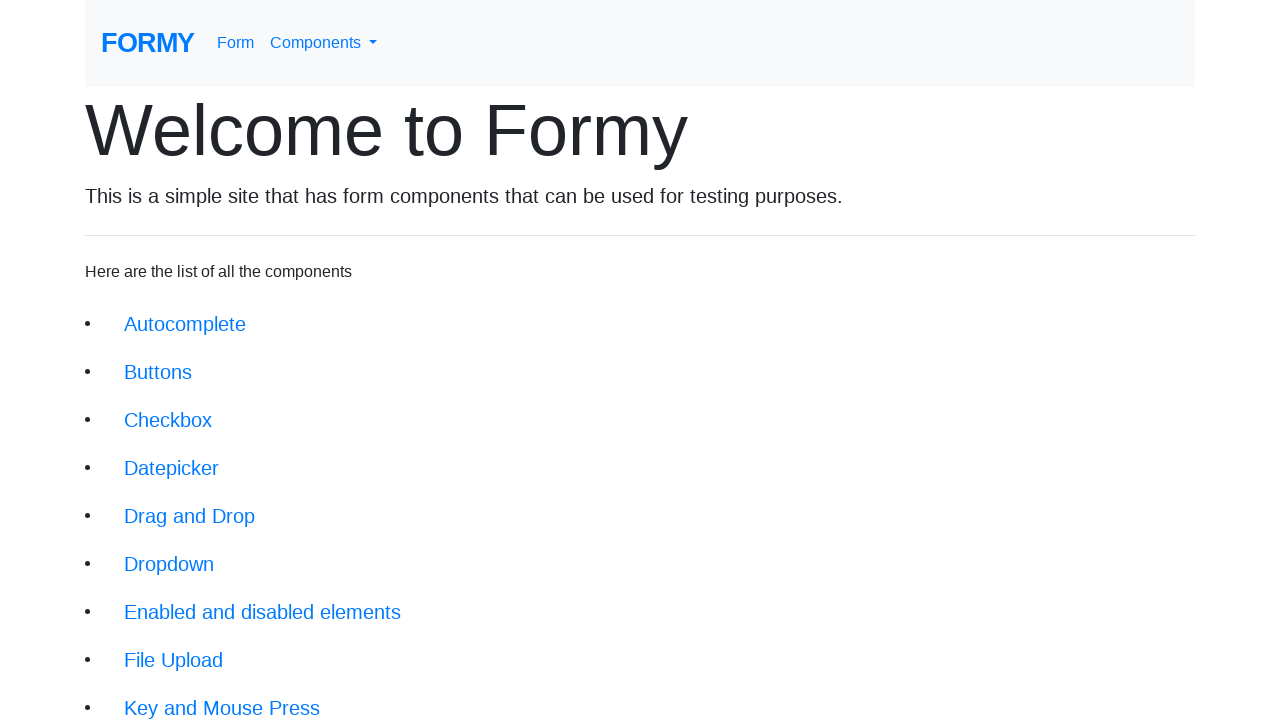

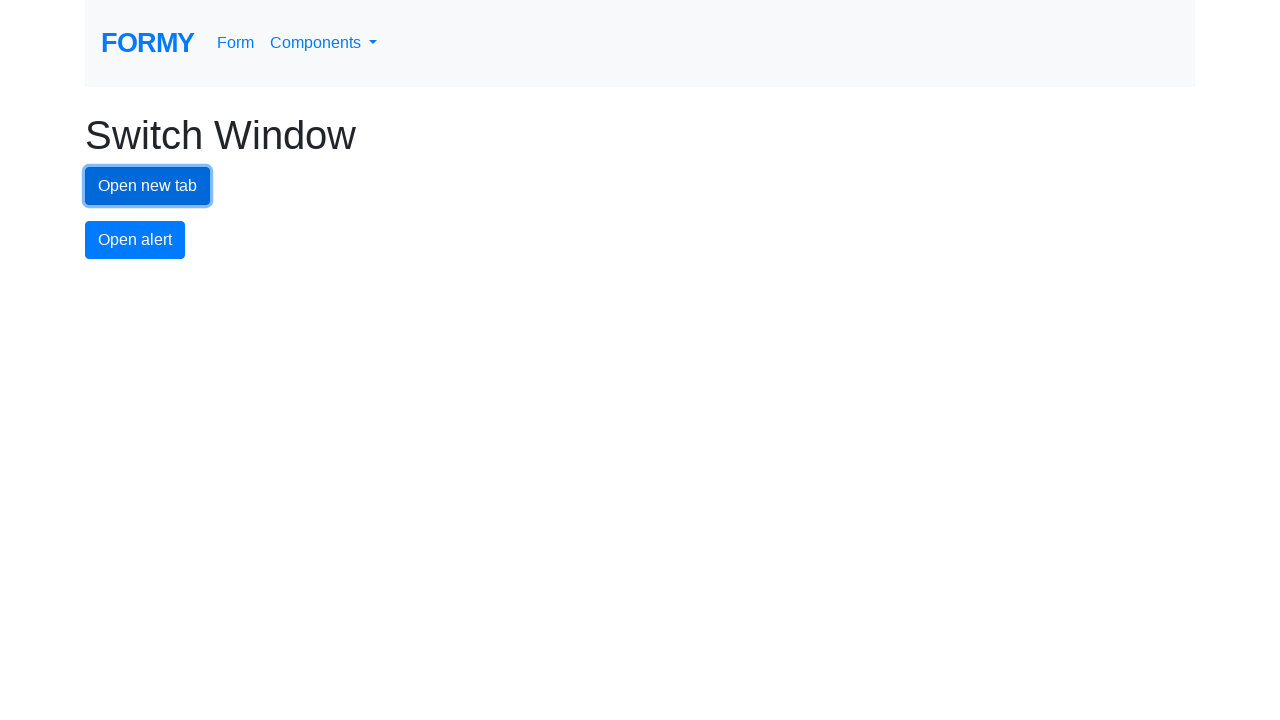